Tests drag and drop functionality on the jQuery UI droppable demo page by dragging an element and dropping it onto a target area

Starting URL: https://jqueryui.com/droppable

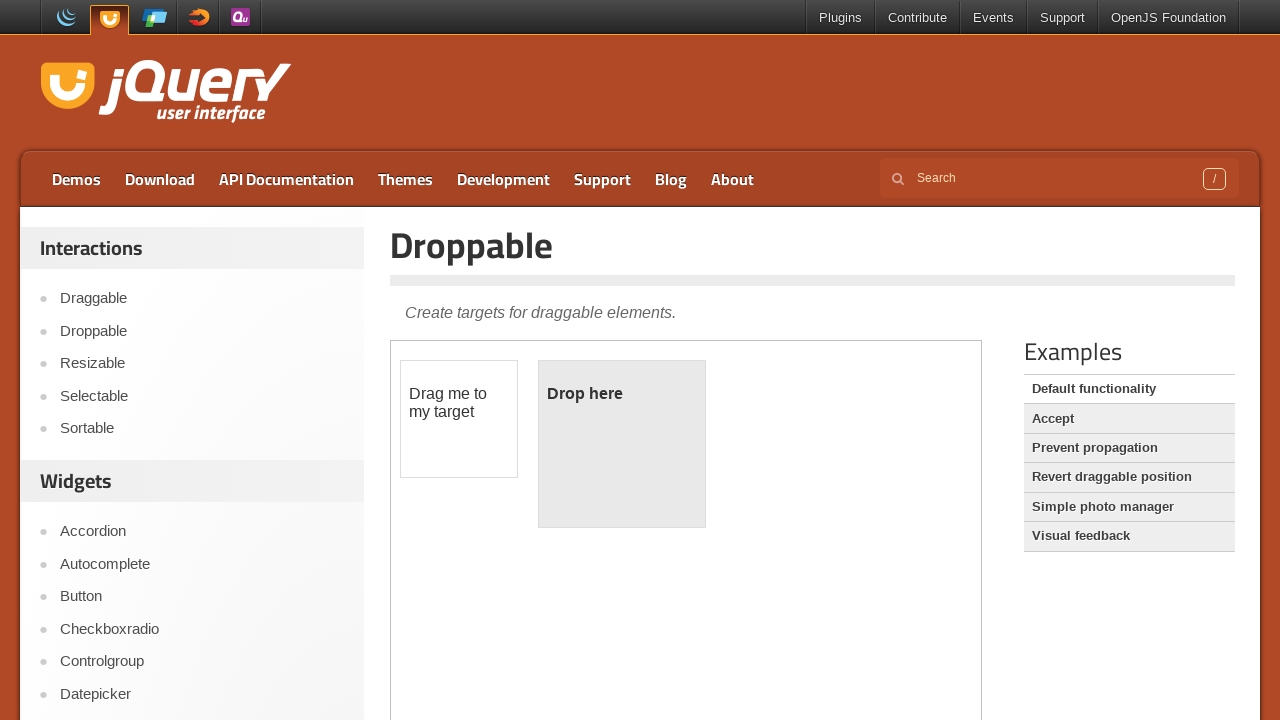

Navigated to jQuery UI droppable demo page
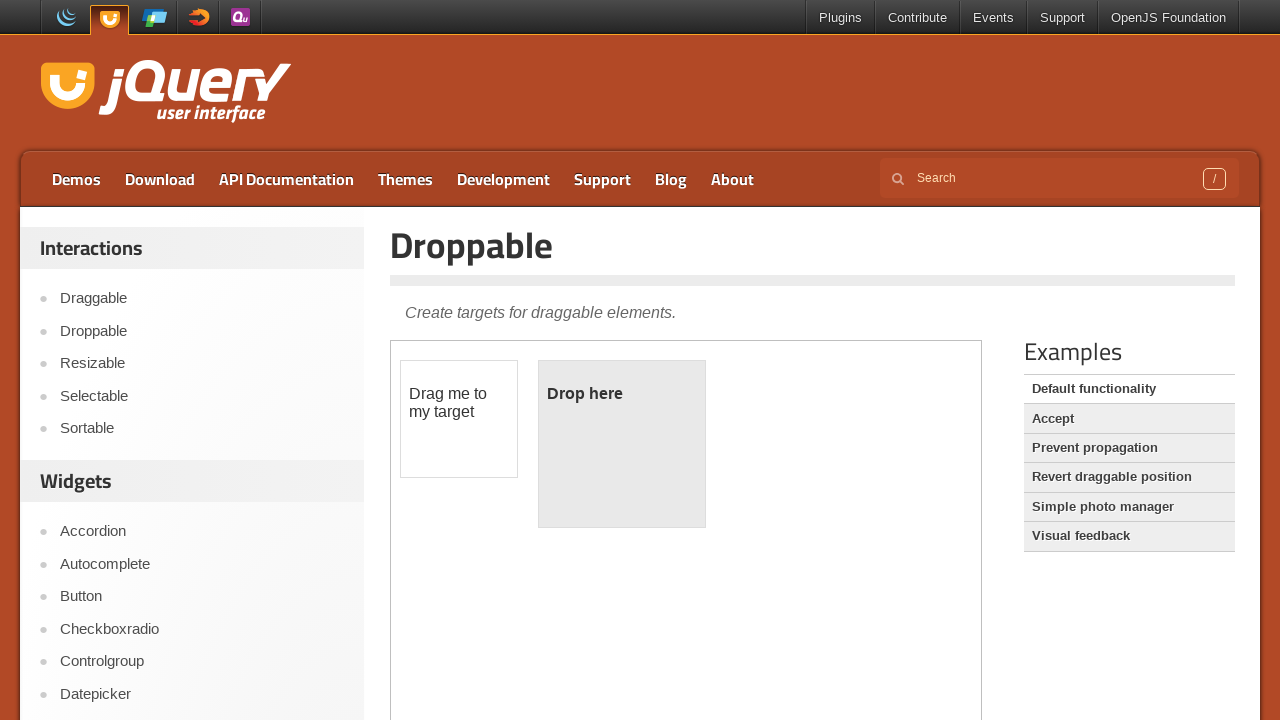

Located and switched to iframe containing drag and drop demo
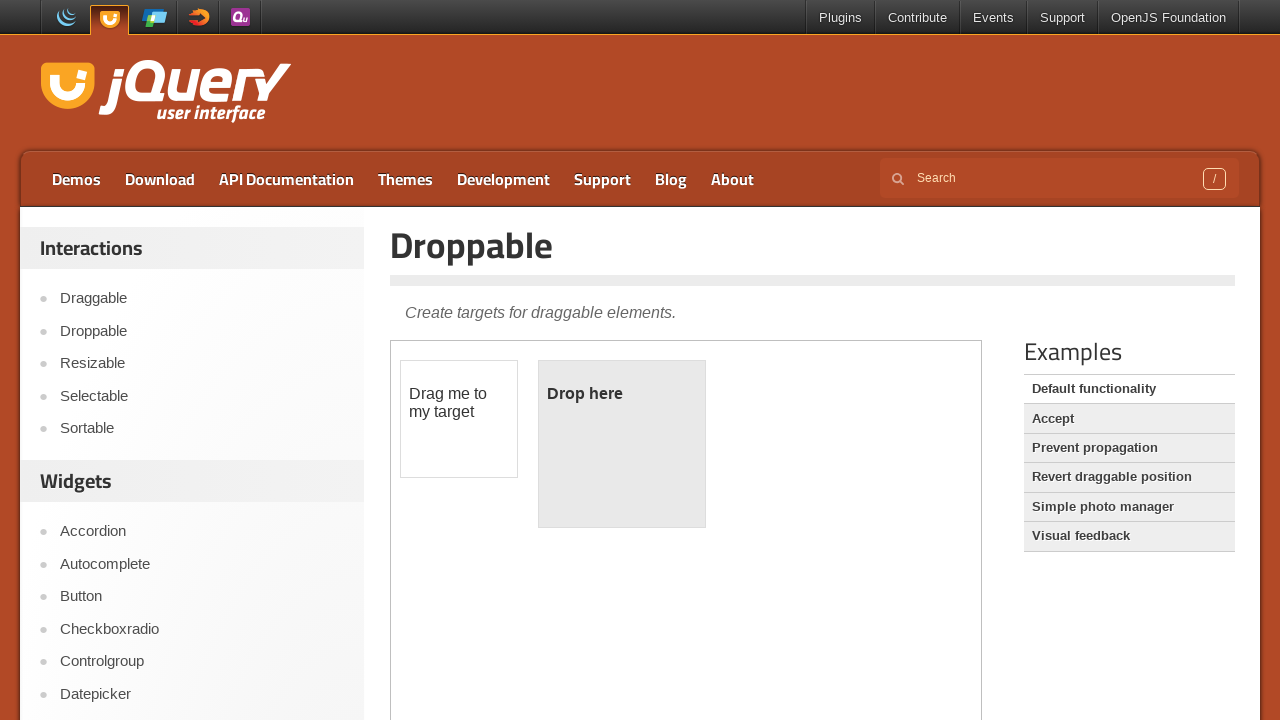

Located draggable element
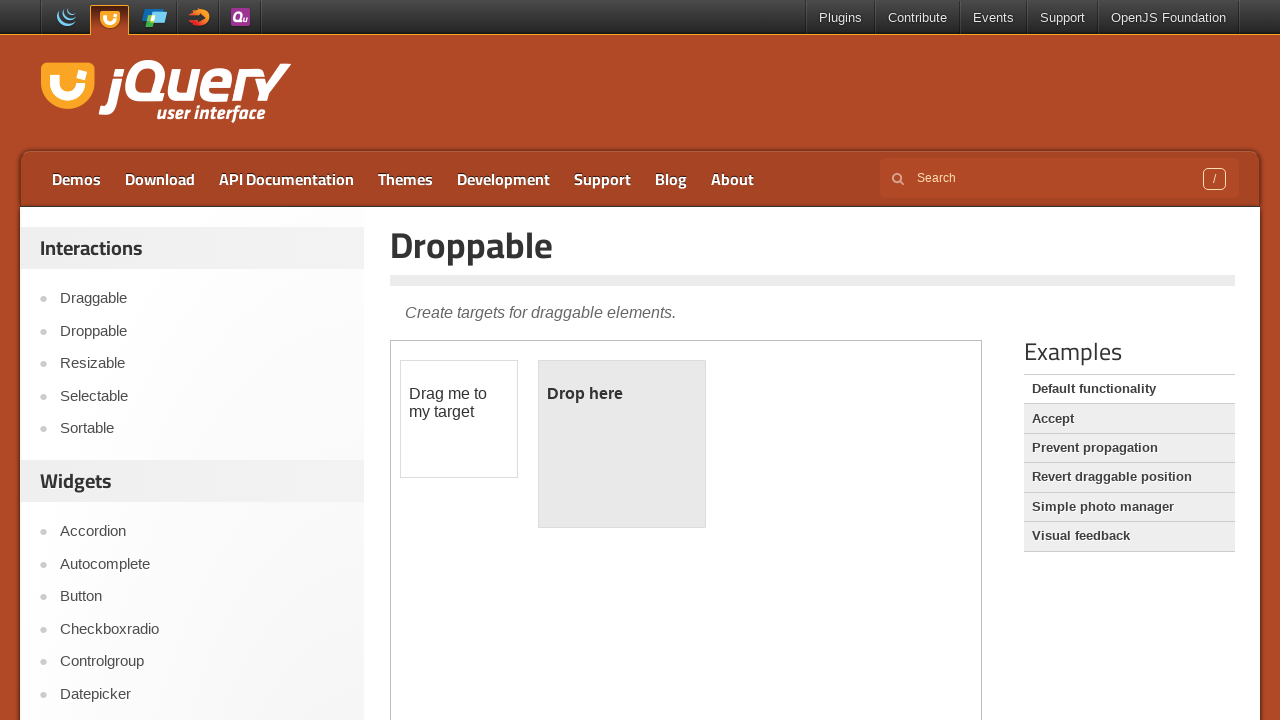

Located droppable target element
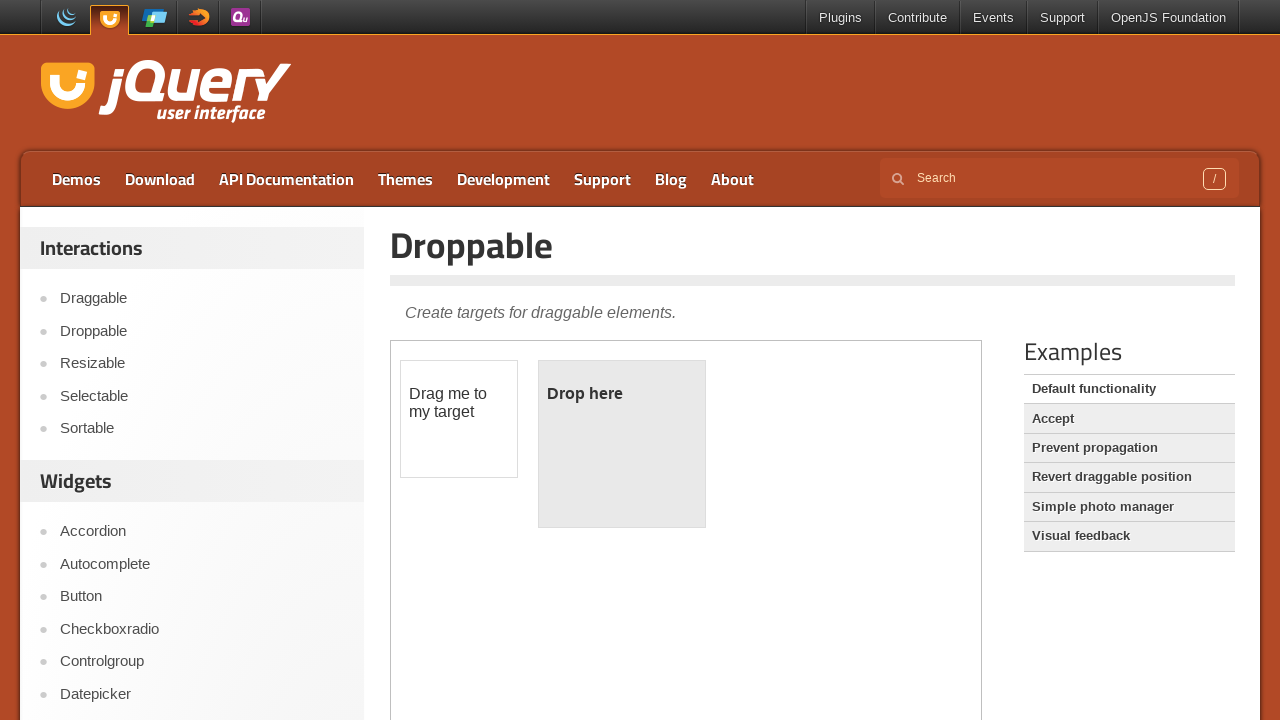

Dragged draggable element and dropped it onto droppable target at (622, 444)
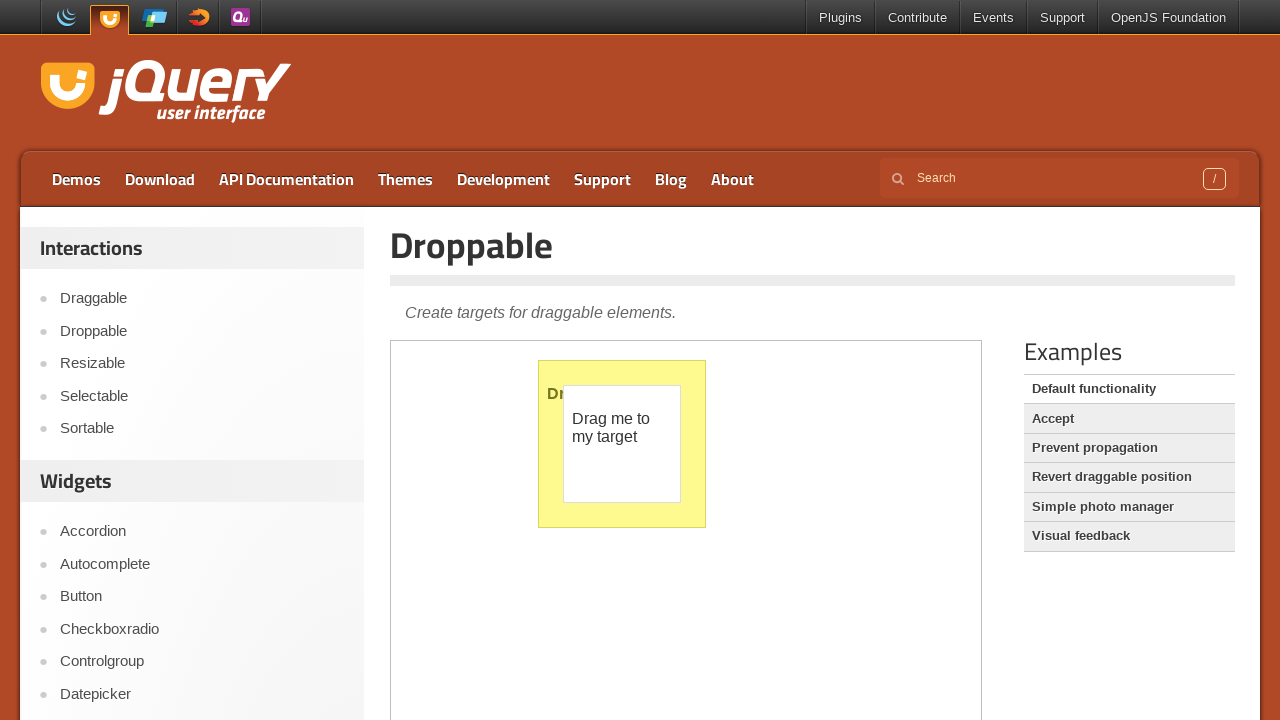

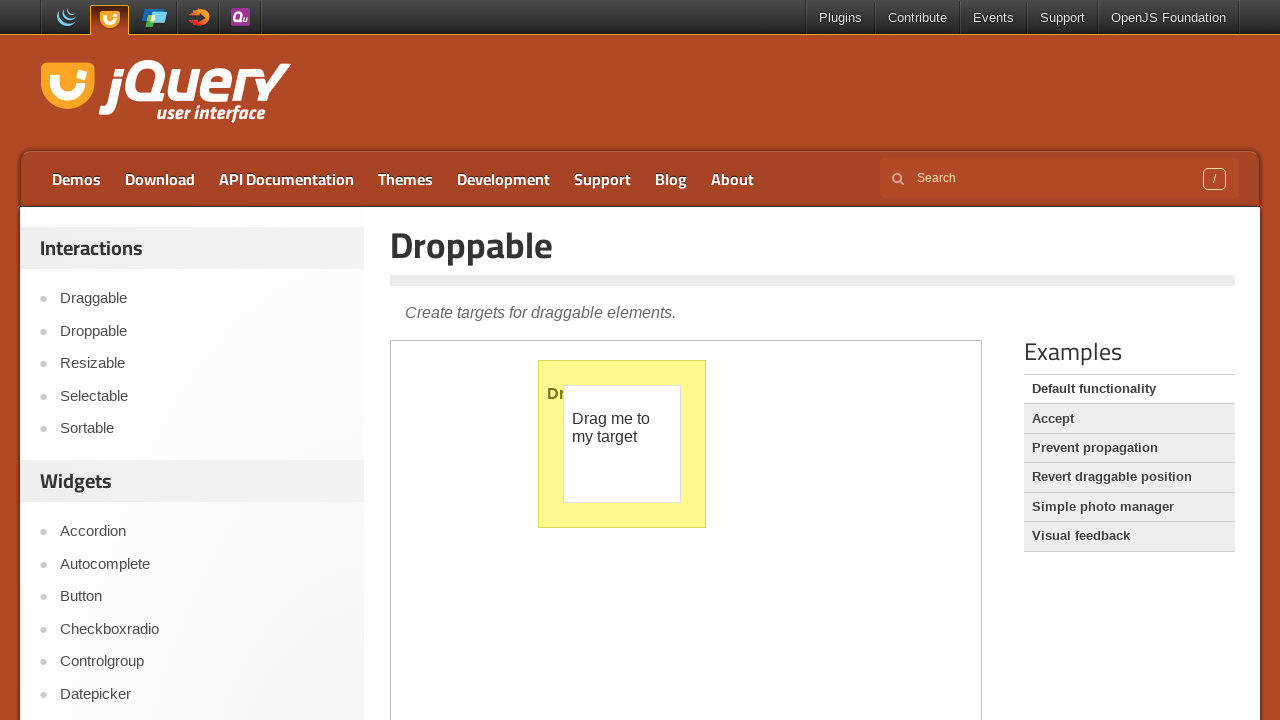